Automates a color-guessing game by reading the target color, comparing it with available options, and clicking the matching color box

Starting URL: http://guessIt.vercel.app/

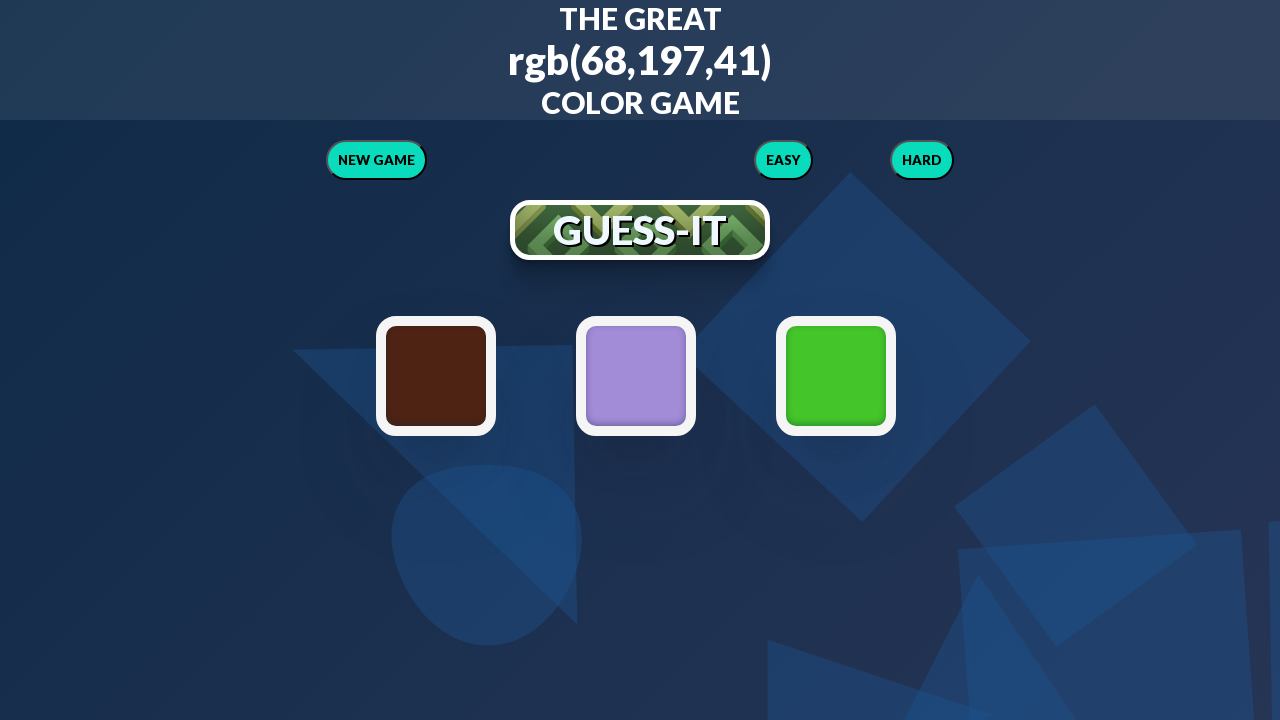

Retrieved target color from display
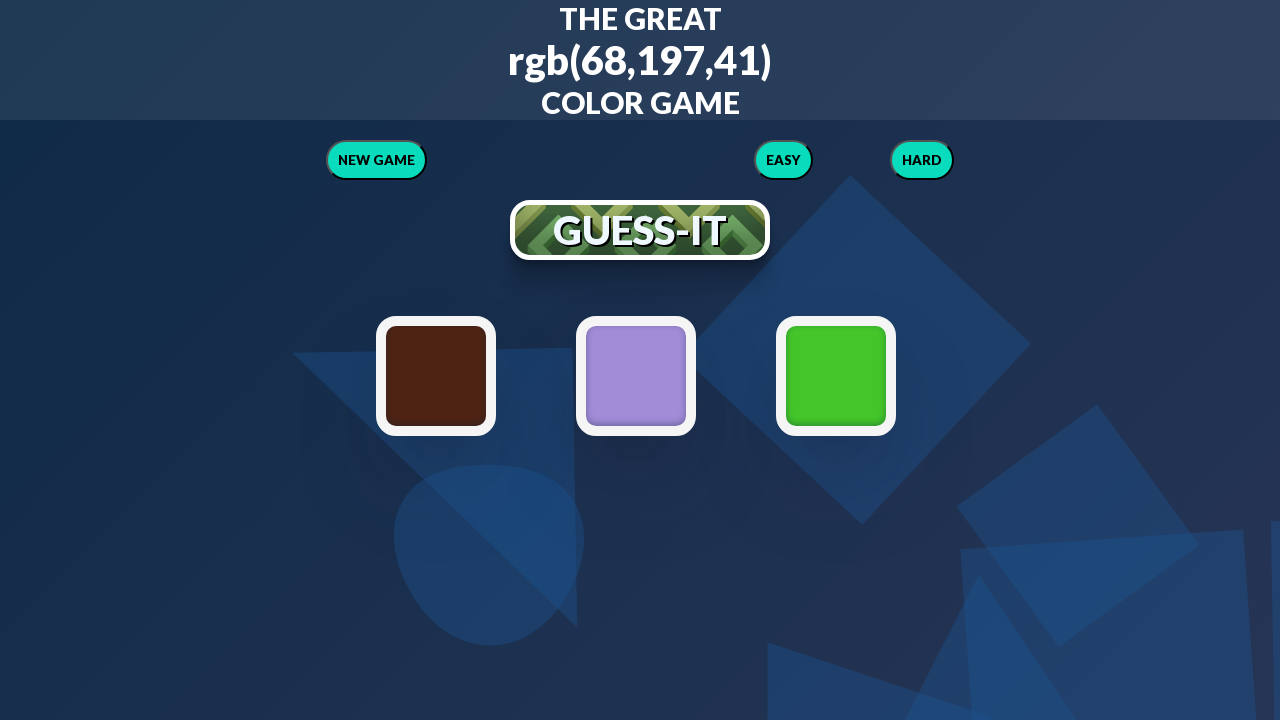

Processed target color format from RGB to RGBA
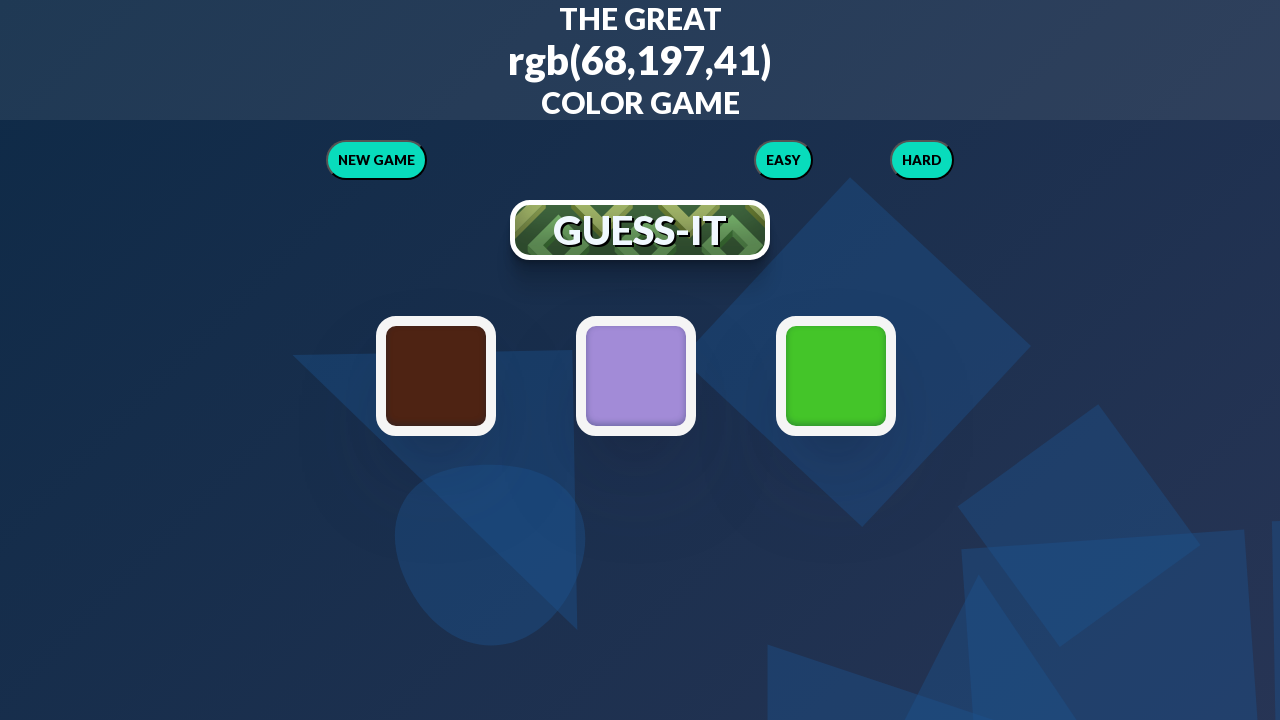

Retrieved all color choice boxes
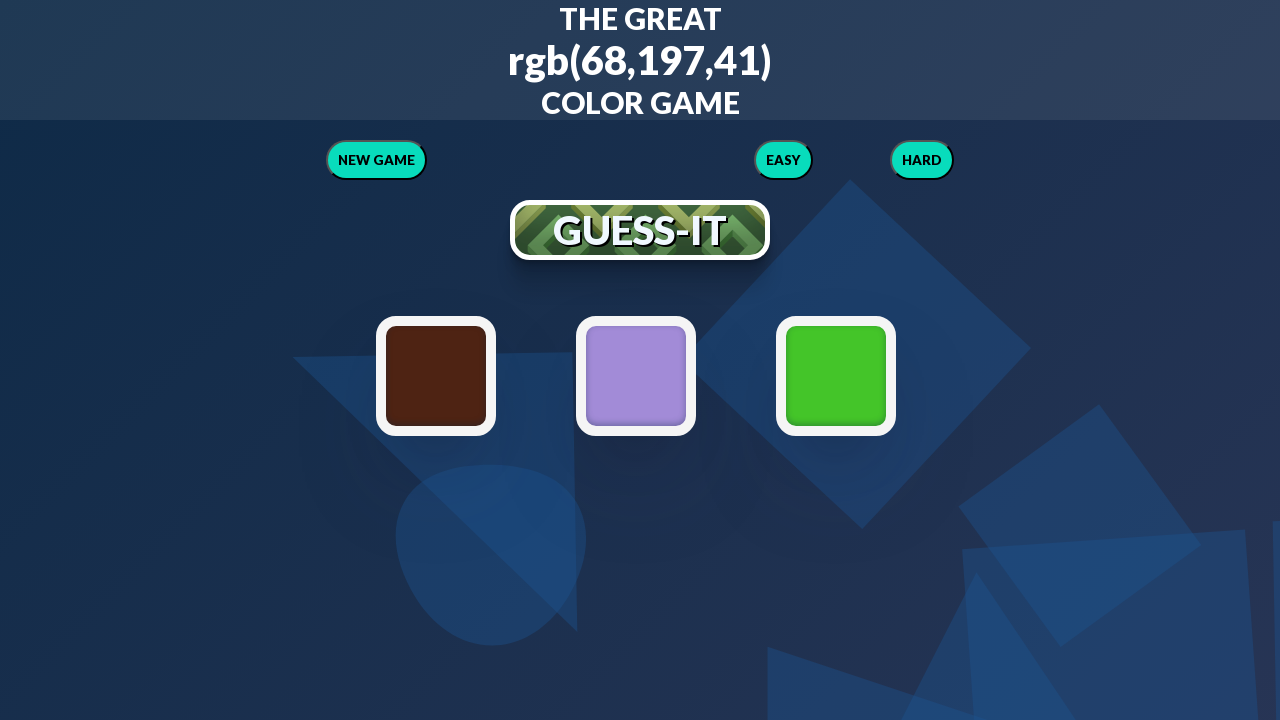

Evaluated computed background color of choice box 0
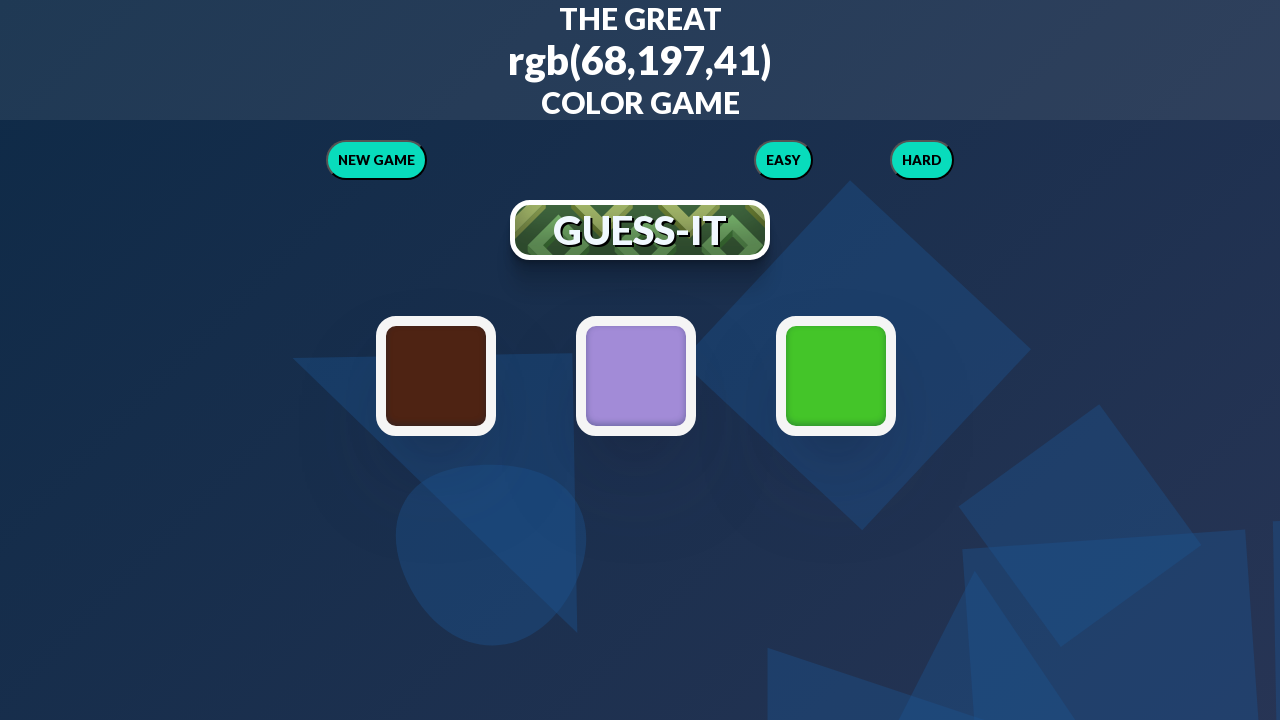

Evaluated computed background color of choice box 1
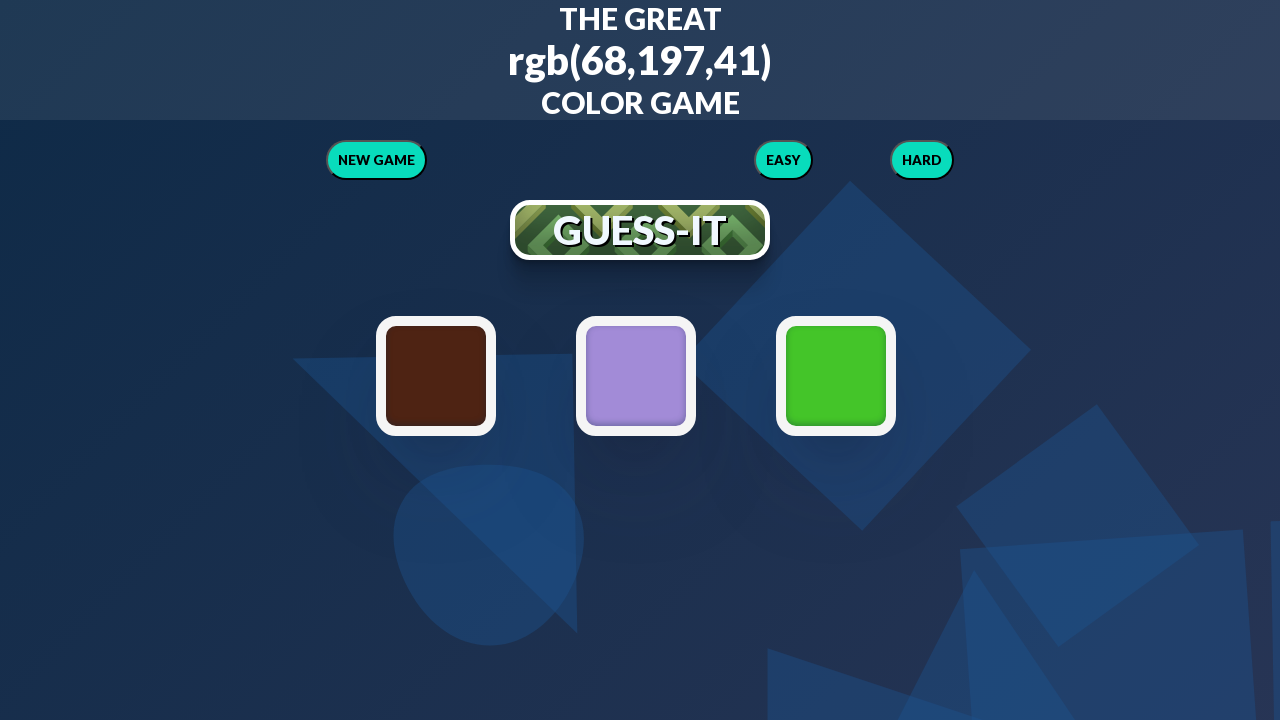

Evaluated computed background color of choice box 2
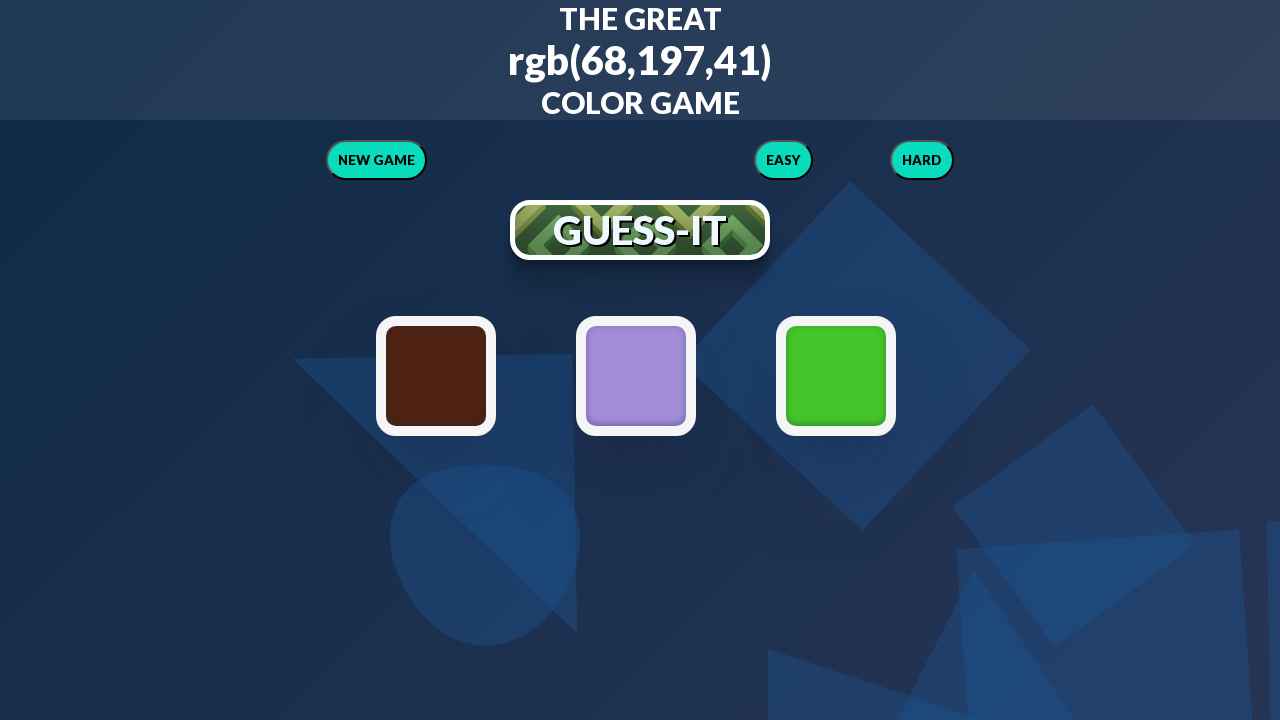

Waited 2 seconds to observe the result
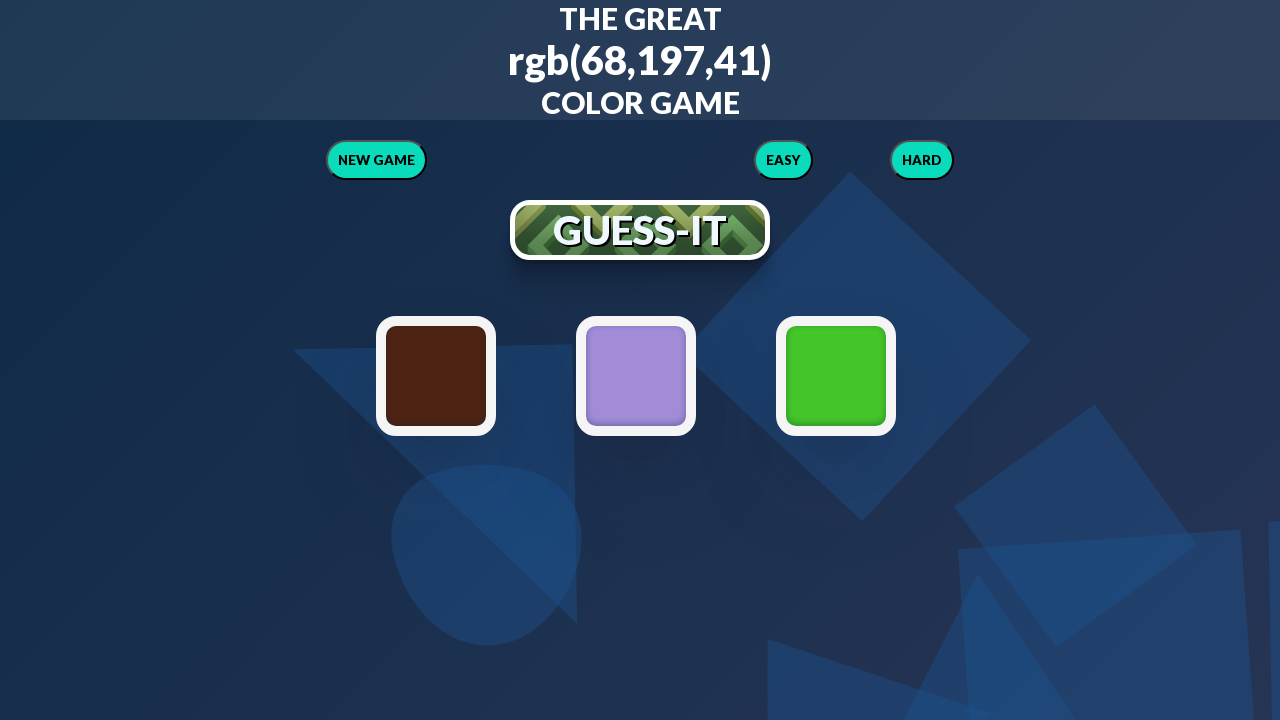

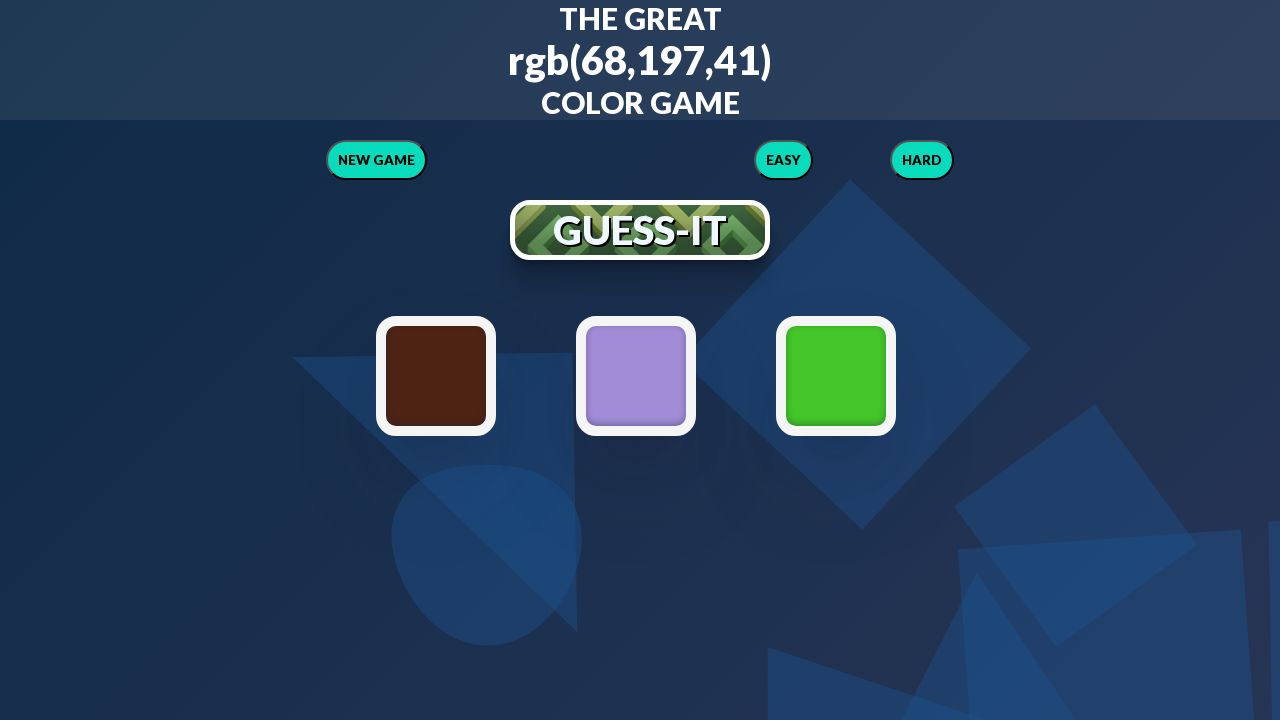